Tests tooltip functionality on jQuery UI demo page by switching to iframe, hovering over an input field, and verifying the tooltip content appears.

Starting URL: https://jqueryui.com/tooltip/

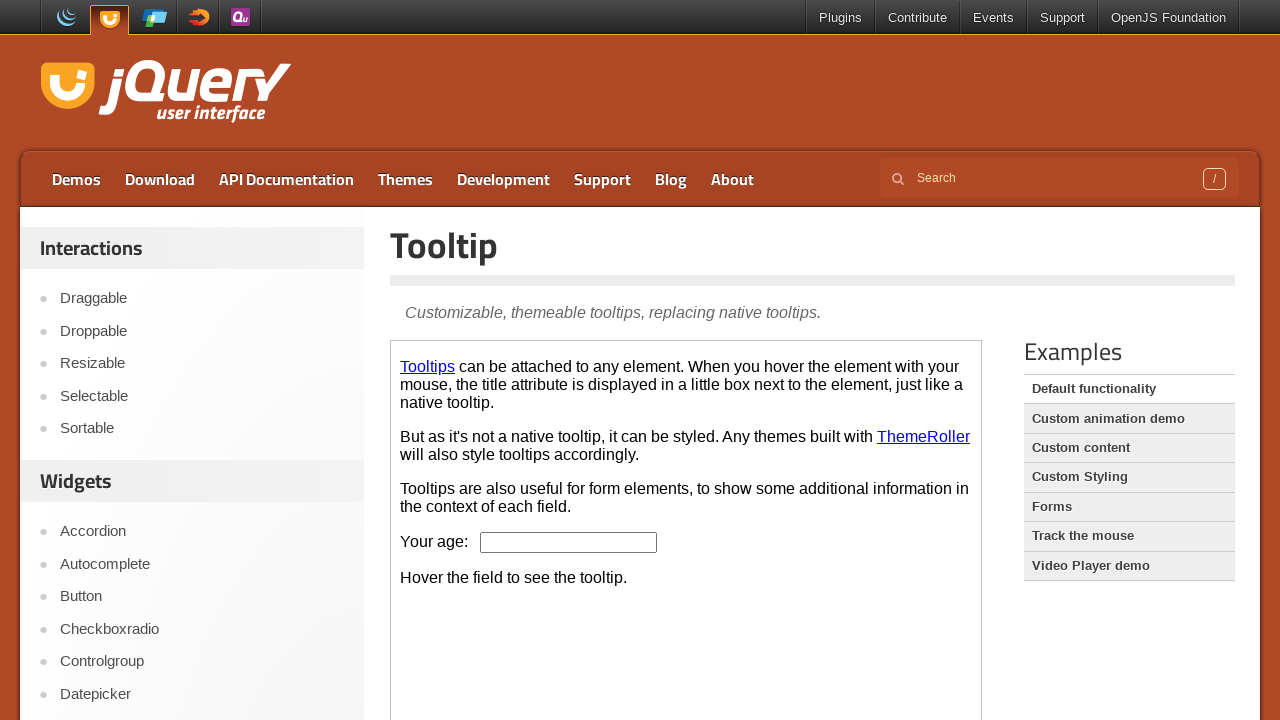

Located demo iframe on jQuery UI tooltip page
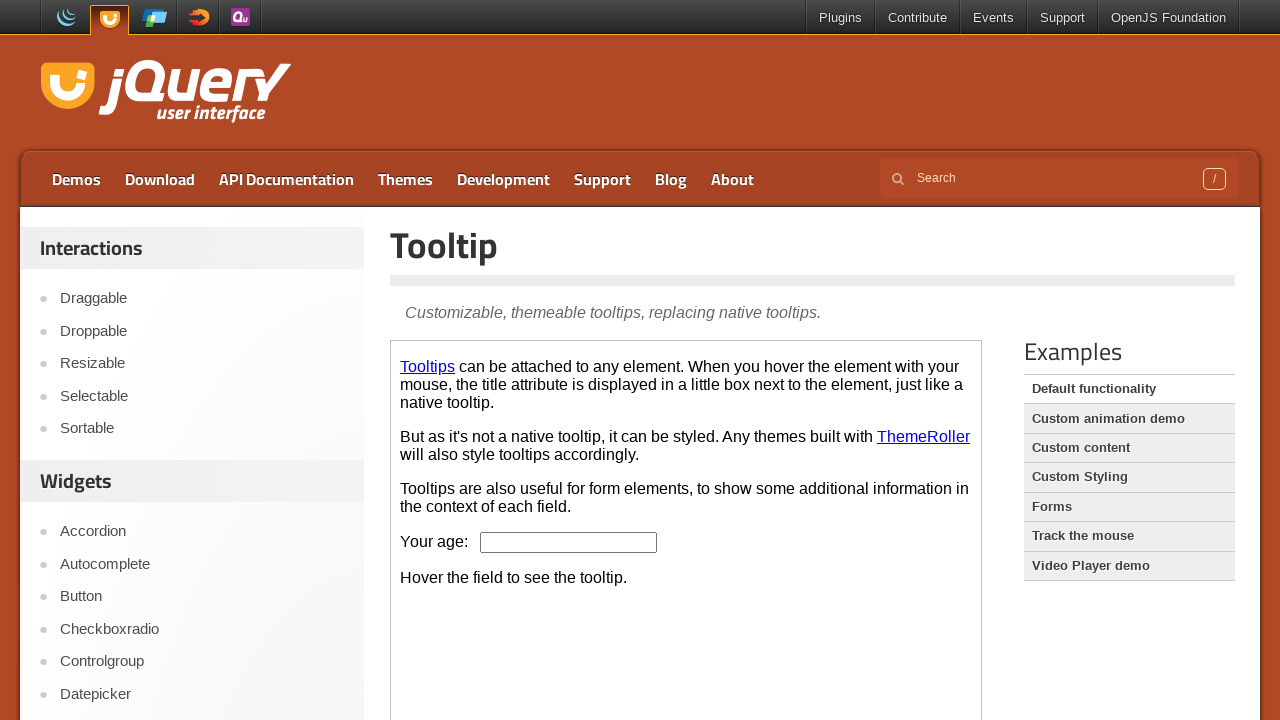

Hovered over age input field to trigger tooltip at (569, 542) on iframe.demo-frame >> nth=0 >> internal:control=enter-frame >> #age
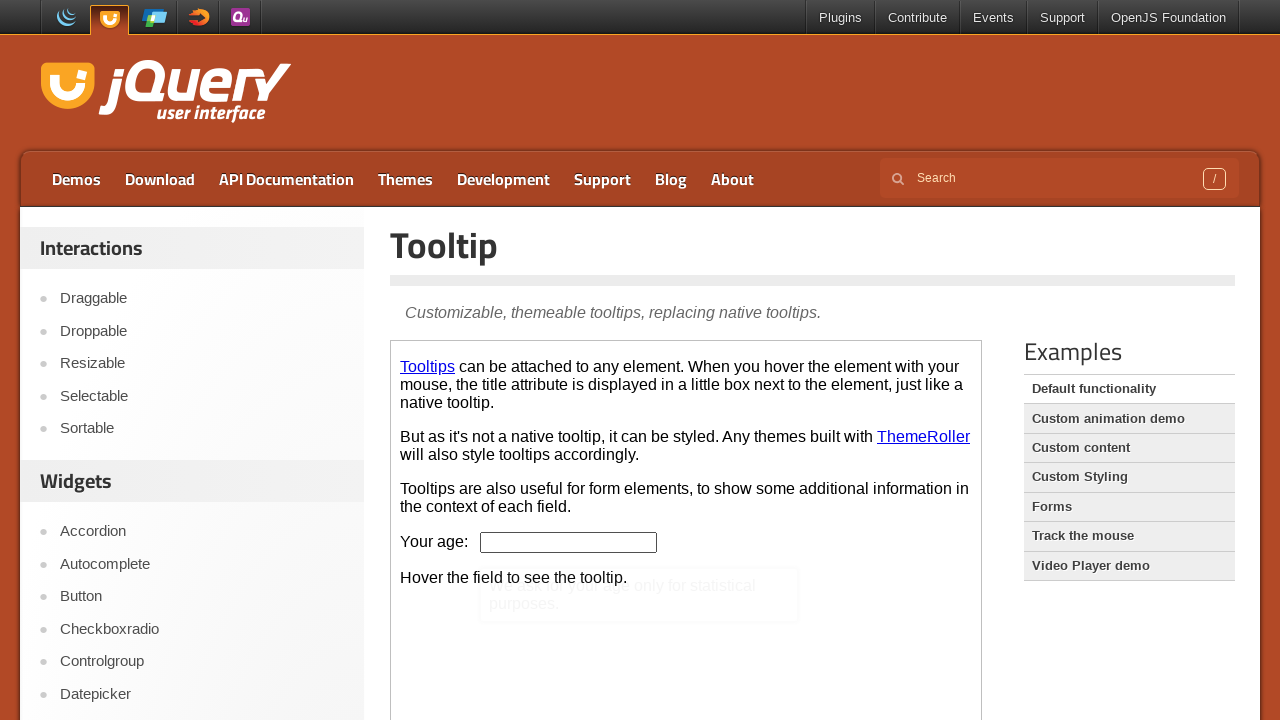

Tooltip content appeared and is visible
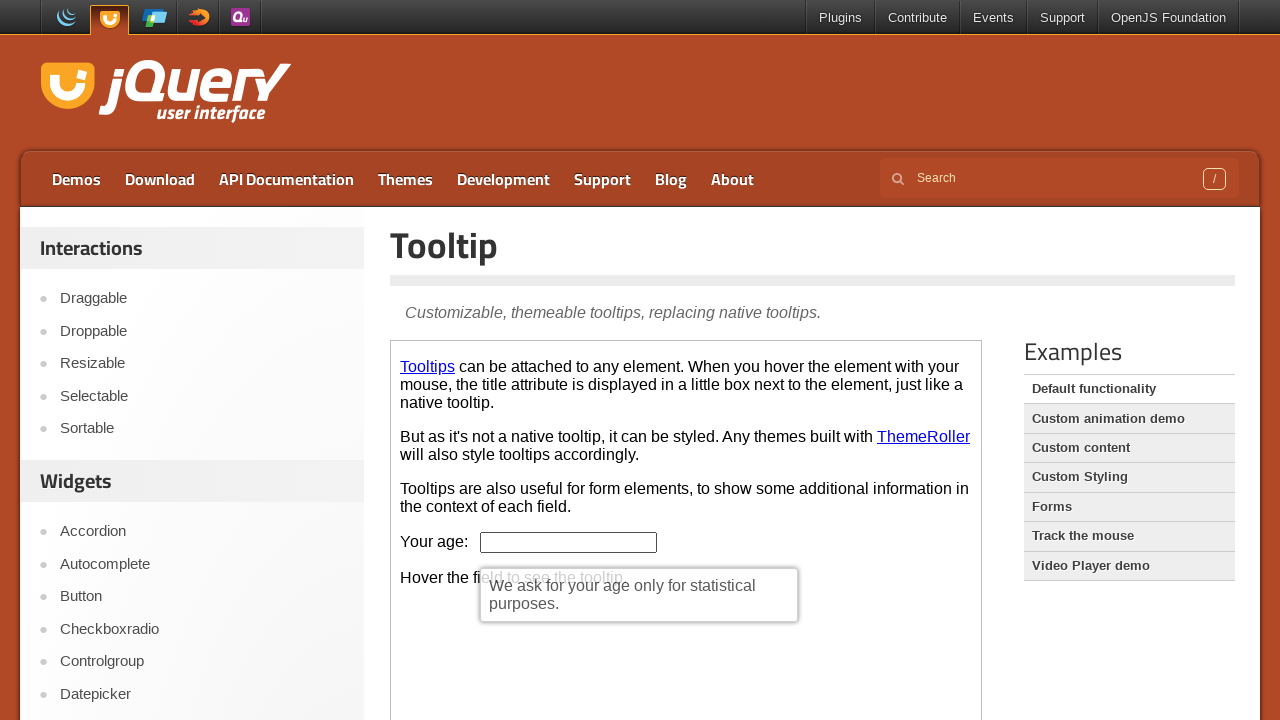

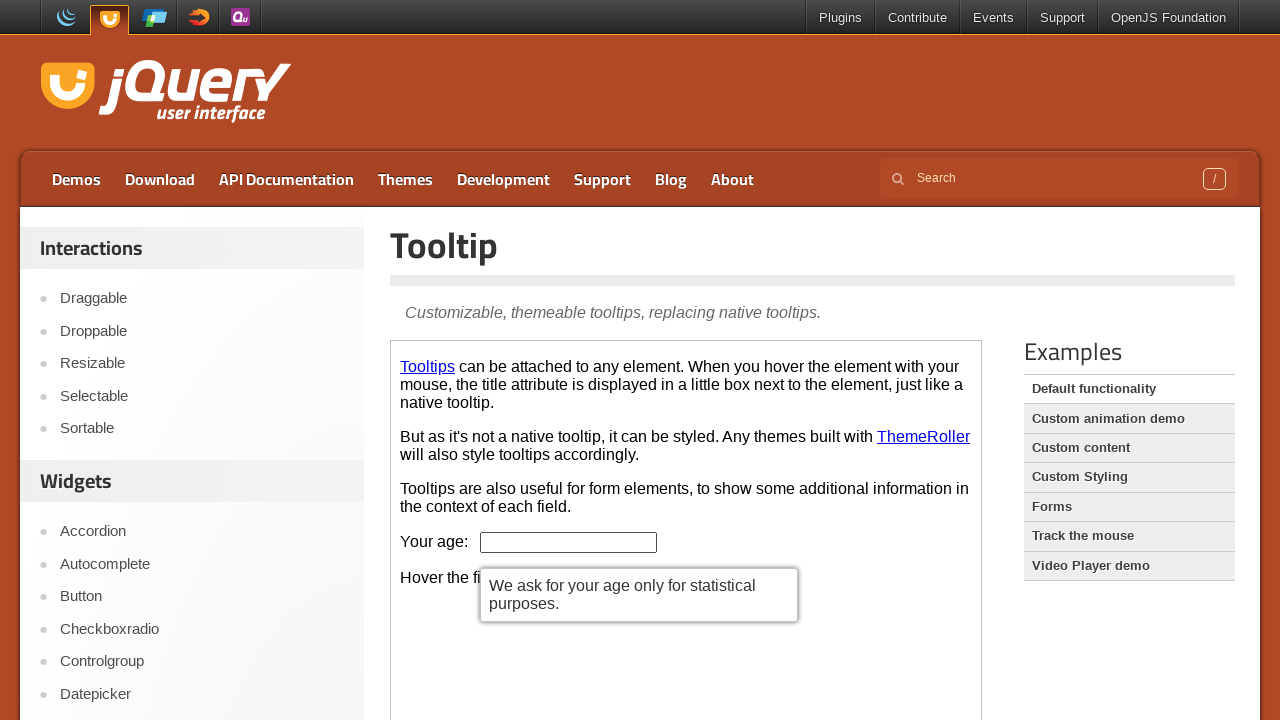